Tests category pagination and product count on the Demoblaze demo store by clicking through Phones, Laptops, and Monitors categories, collecting product names, then verifying pagination with Next/Previous buttons works correctly.

Starting URL: https://www.demoblaze.com/

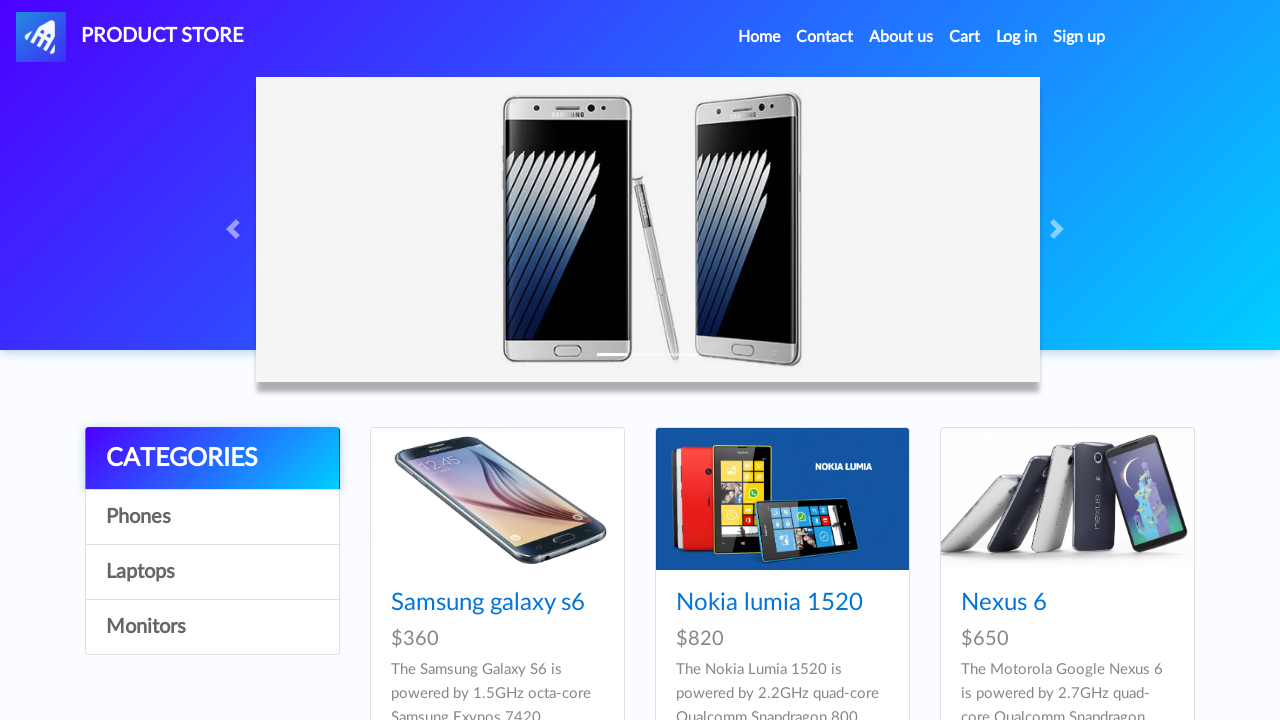

Clicked on Phones category at (212, 517) on a:has-text('Phones')
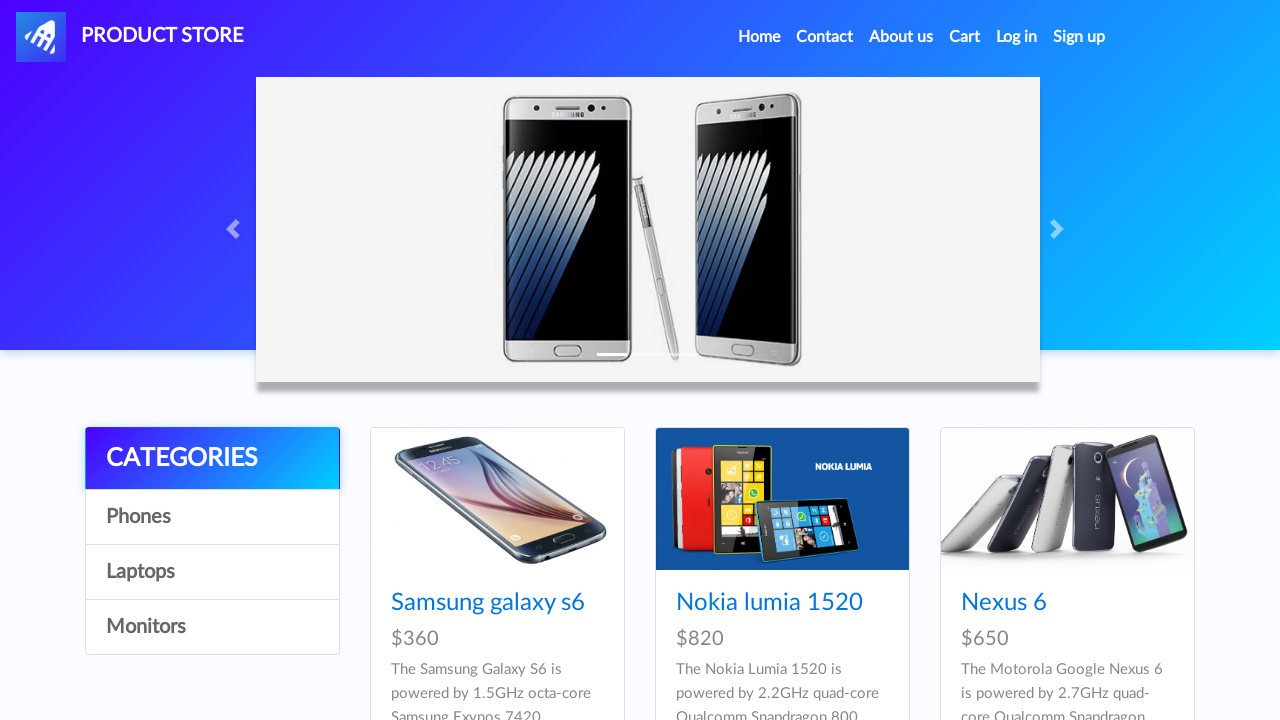

Phones category products loaded
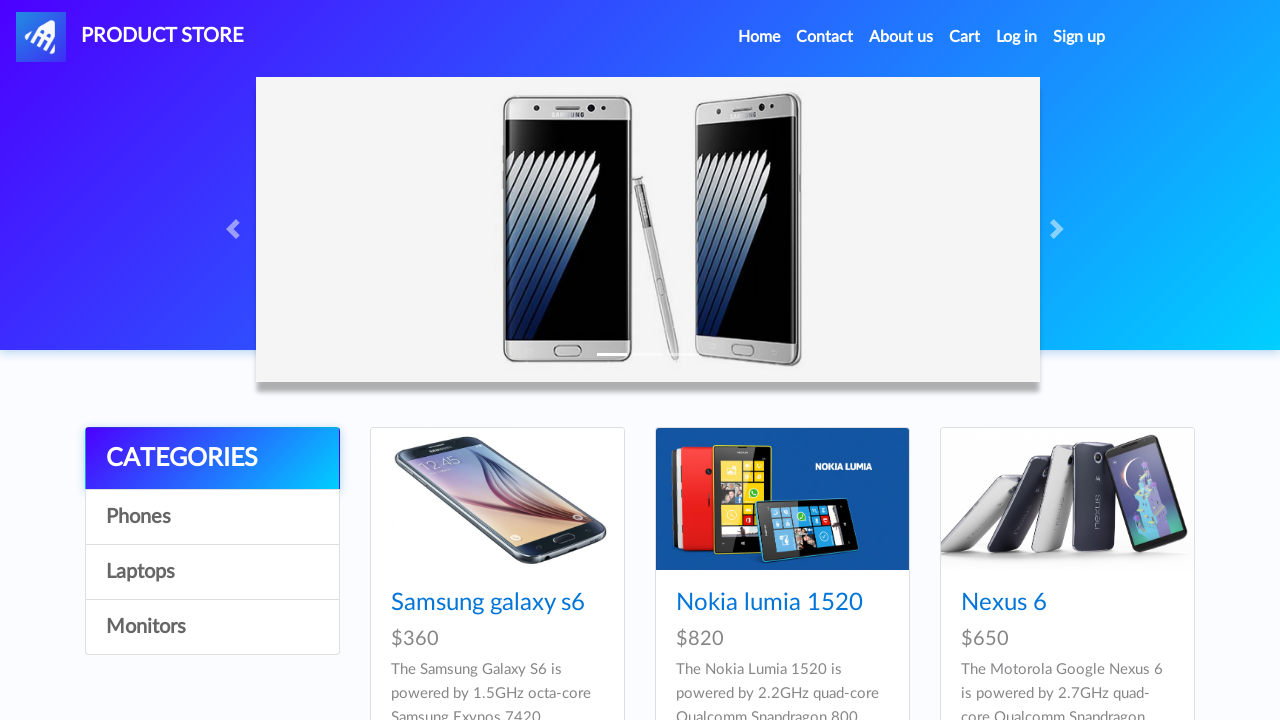

Waited 2 seconds for page to stabilize
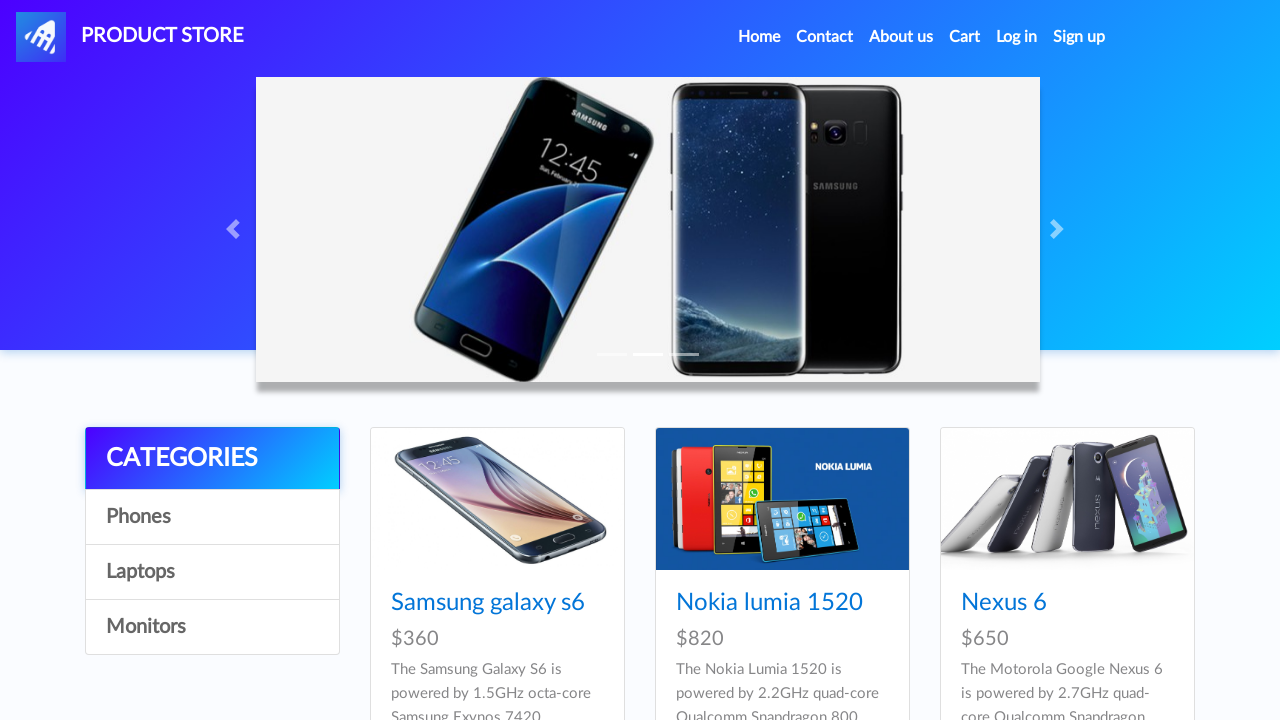

Clicked on Laptops category at (212, 572) on a:has-text('Laptops')
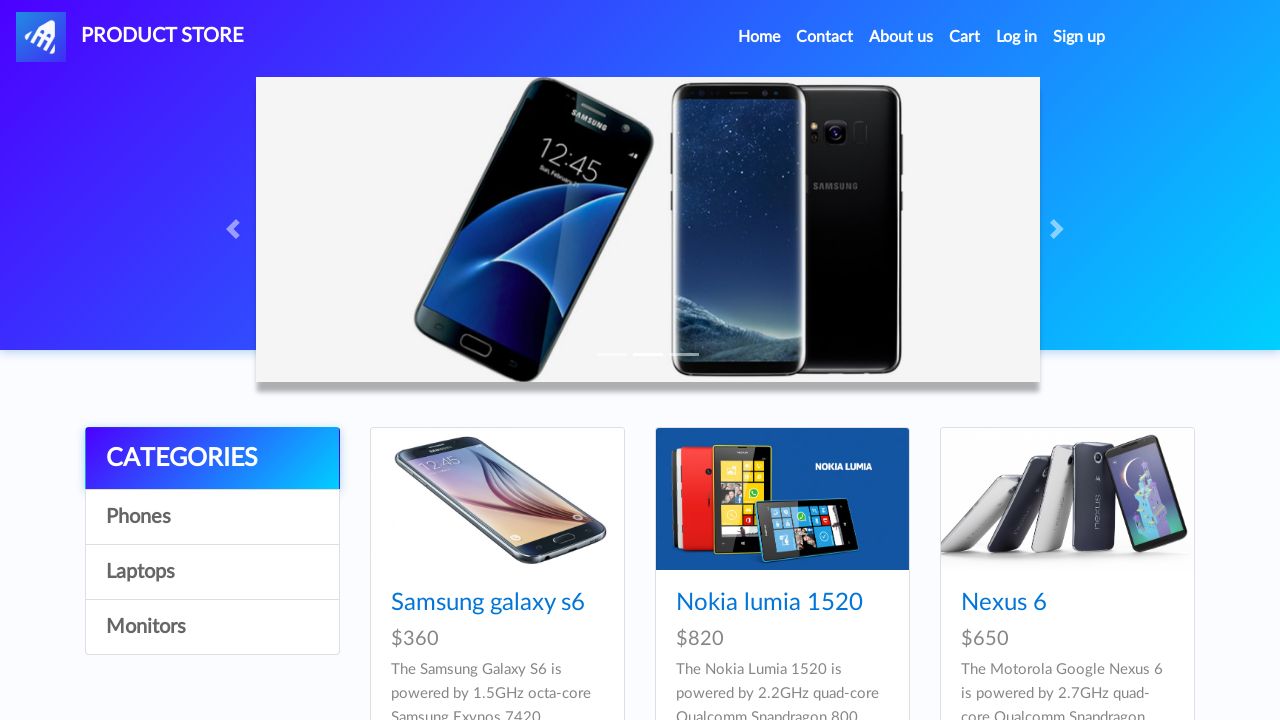

Laptops category products loaded
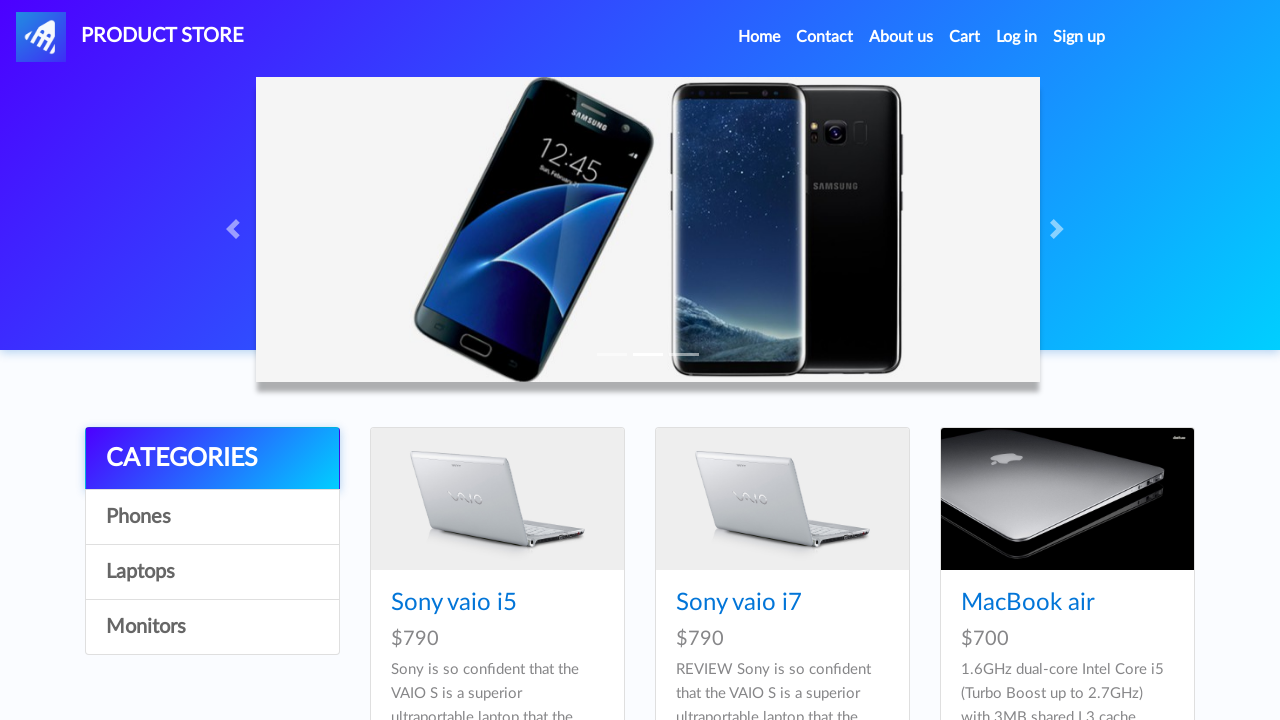

Waited 2 seconds for page to stabilize
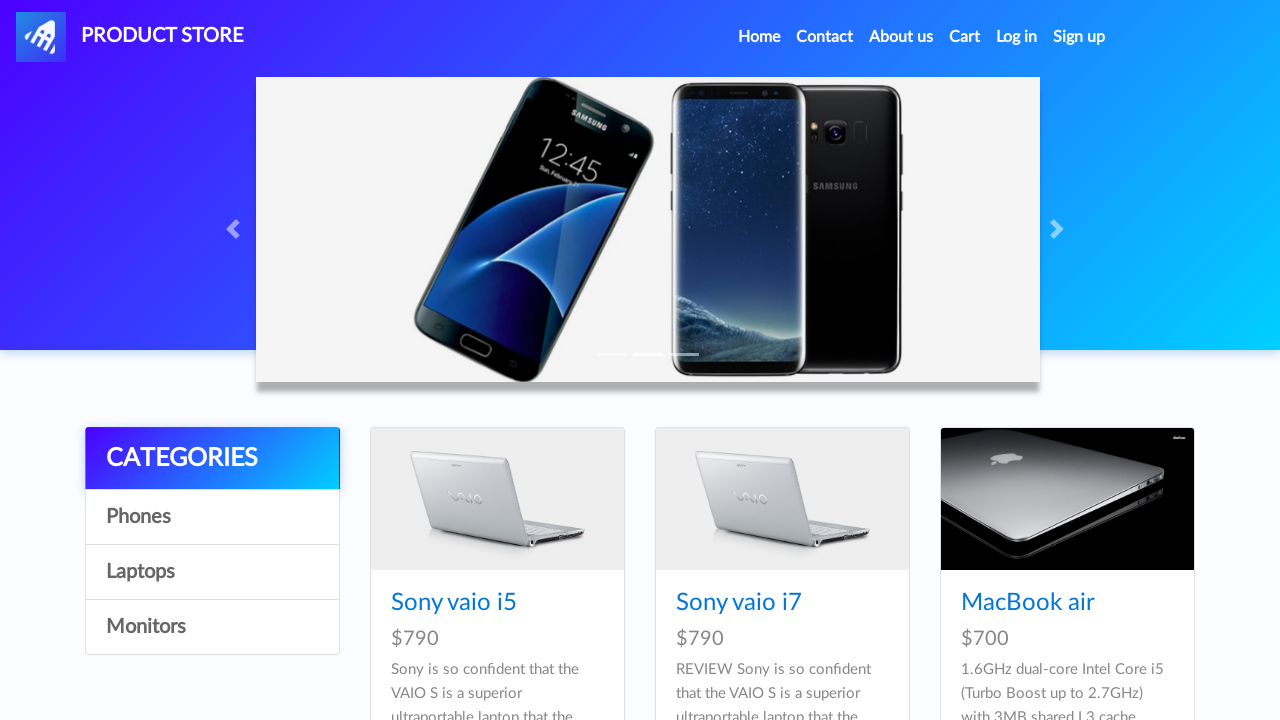

Clicked on Monitors category at (212, 627) on a:has-text('Monitors')
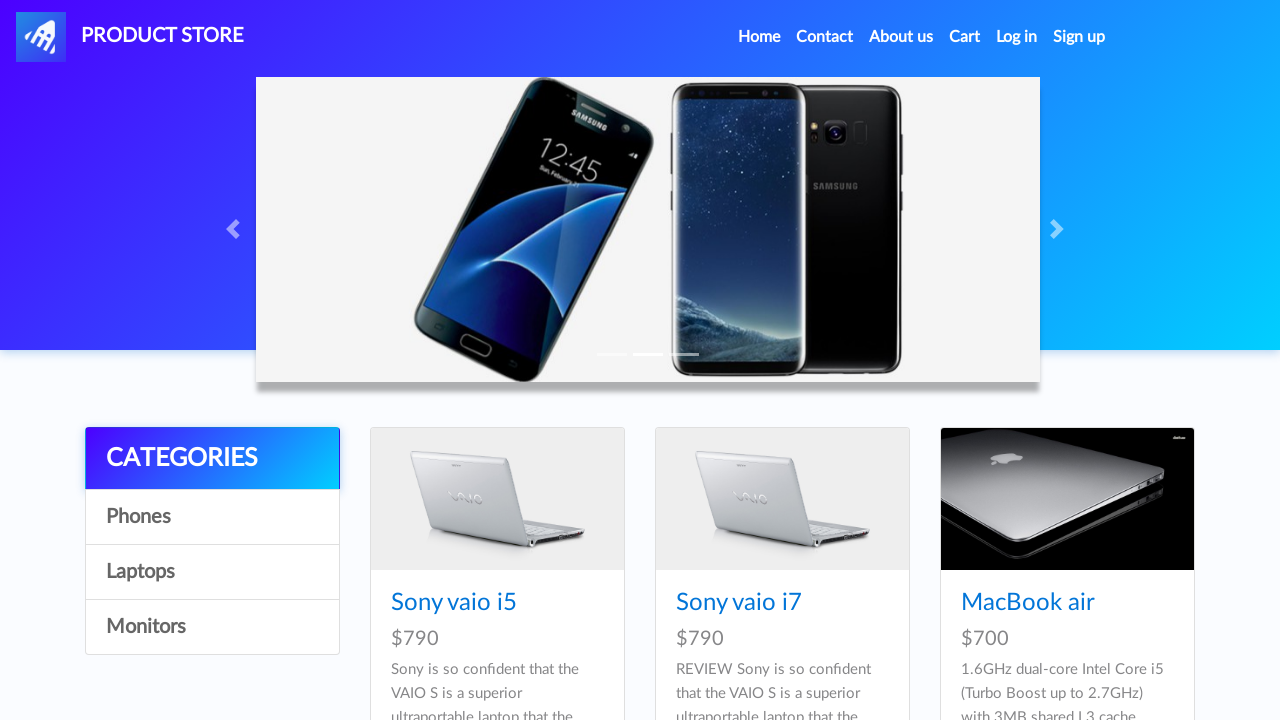

Monitors category products loaded
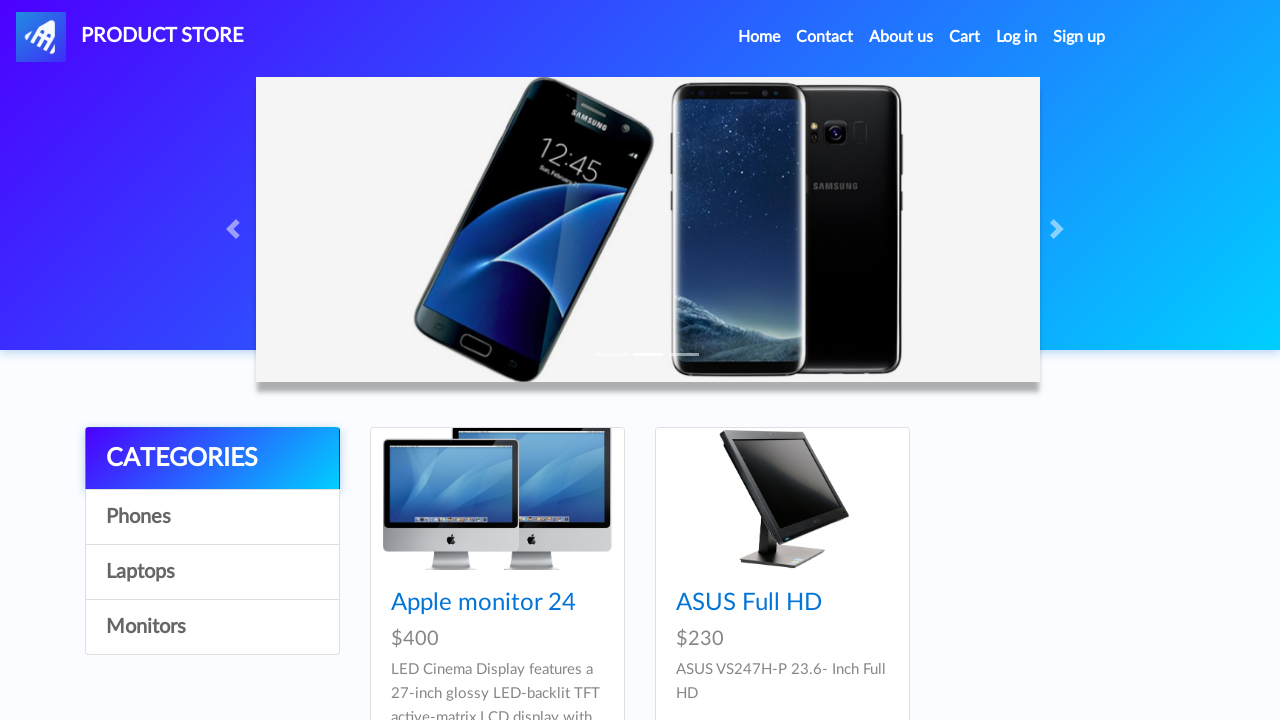

Waited 2 seconds for page to stabilize
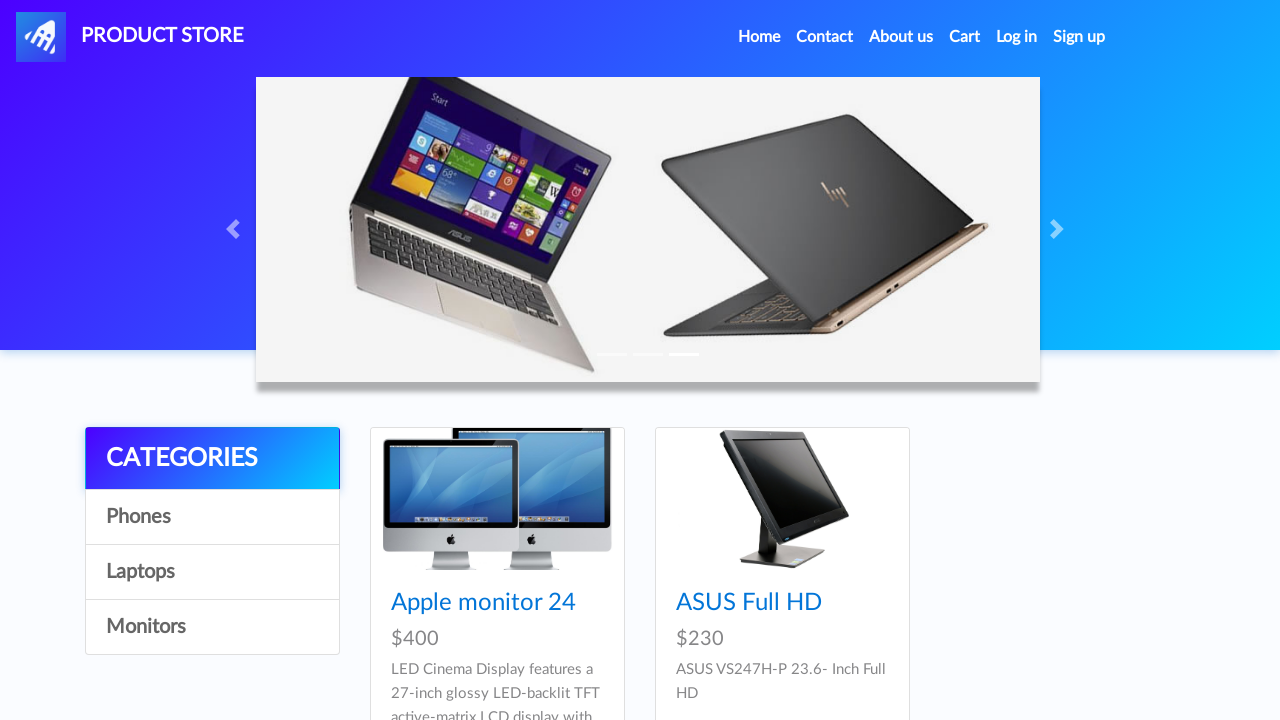

Clicked on Home link to view all products at (759, 37) on a.nav-link:has-text('Home')
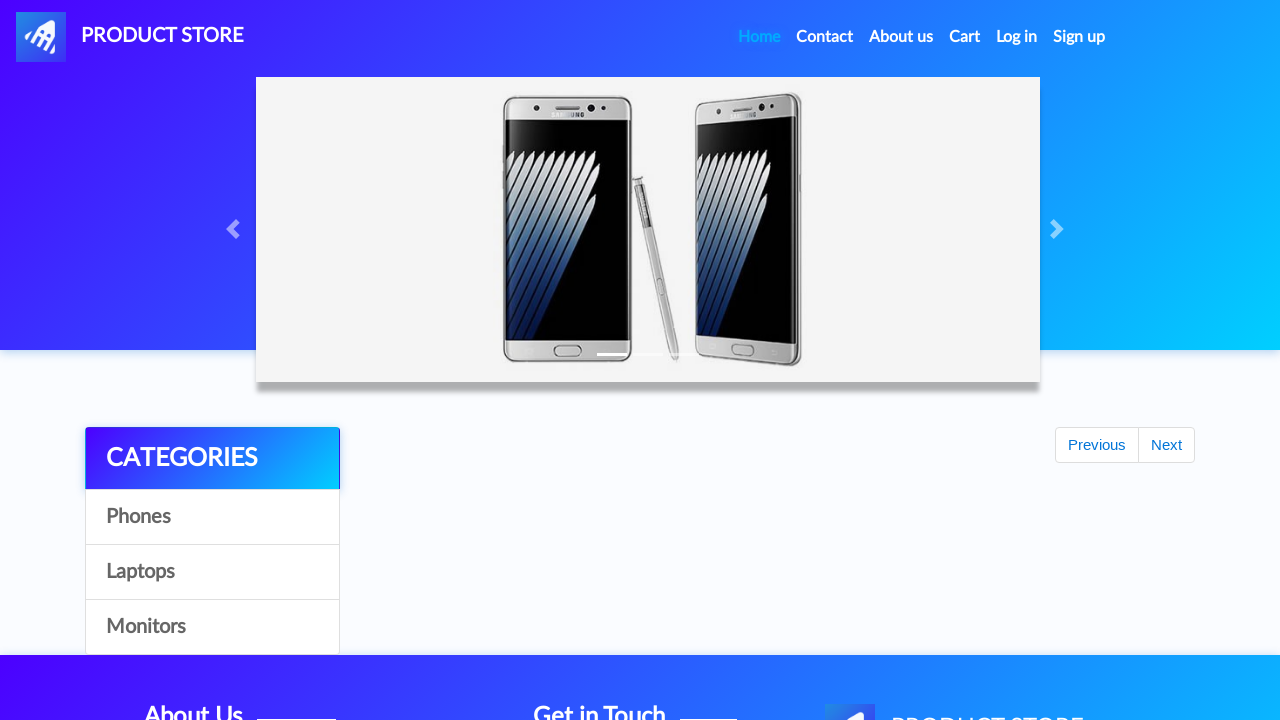

All products loaded on Home page
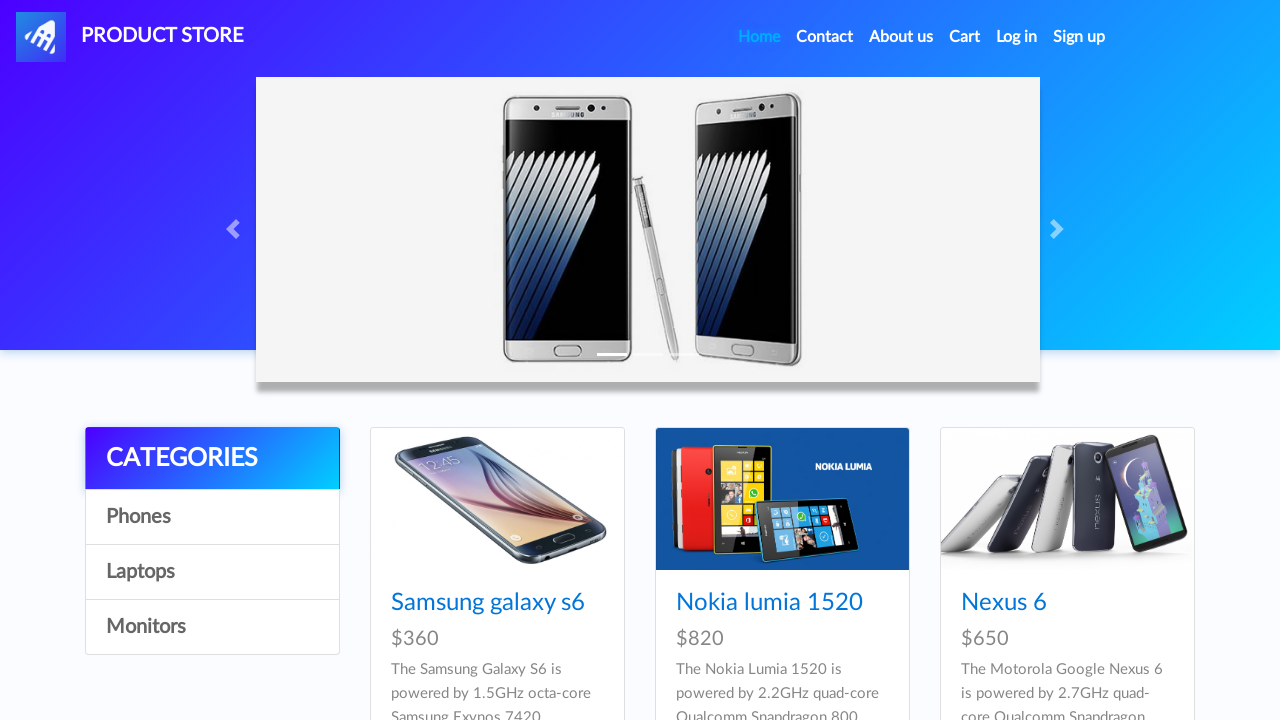

Waited 3 seconds for page to fully stabilize
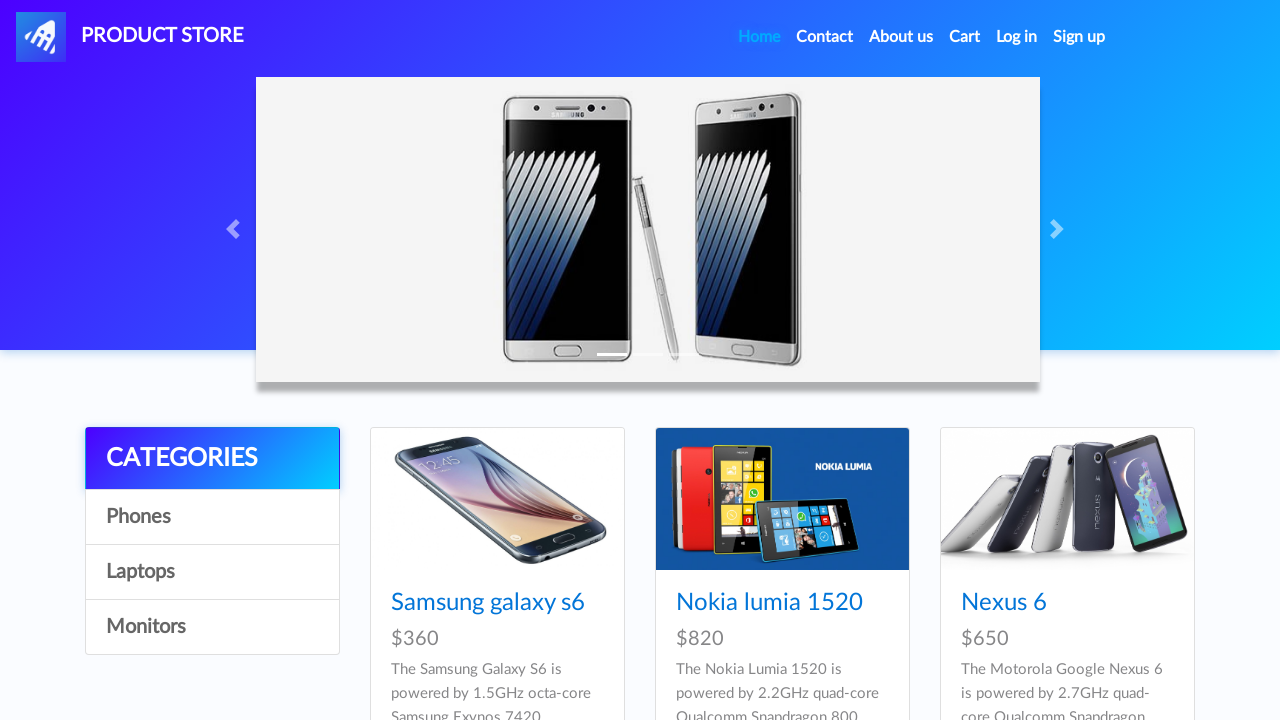

Scrolled to bottom of page to reveal Next button
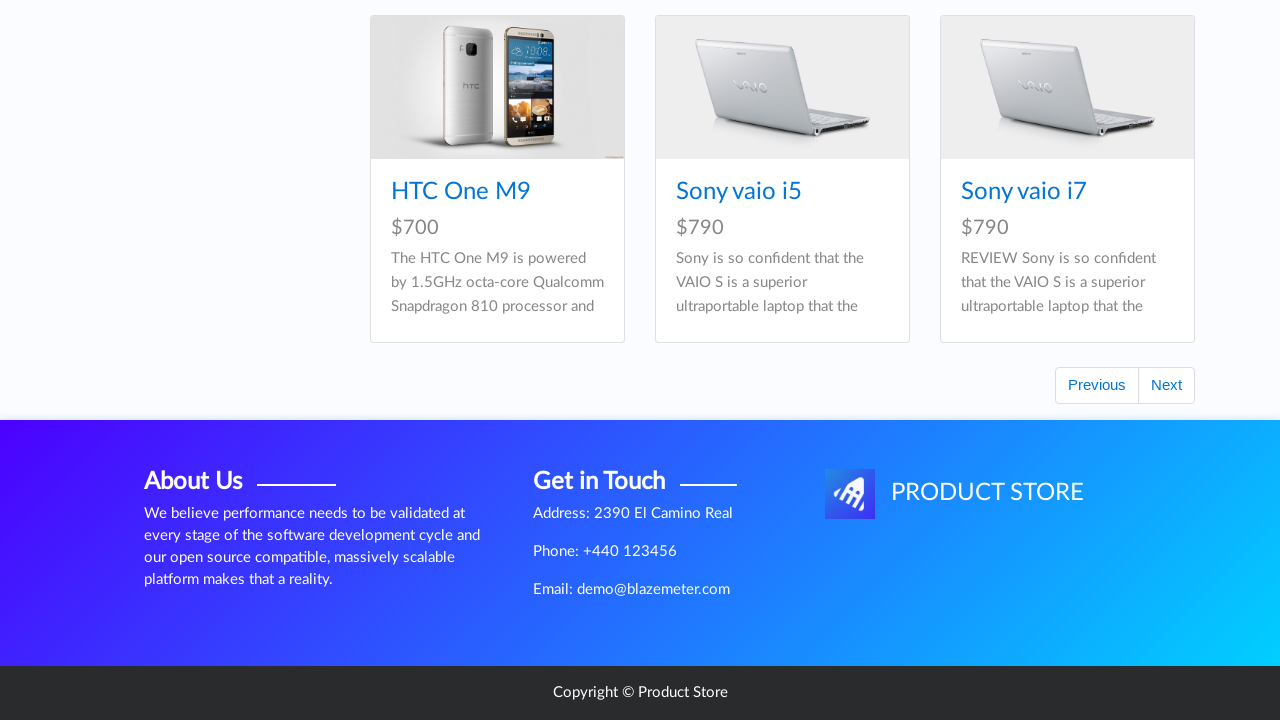

Waited 1 second after scrolling
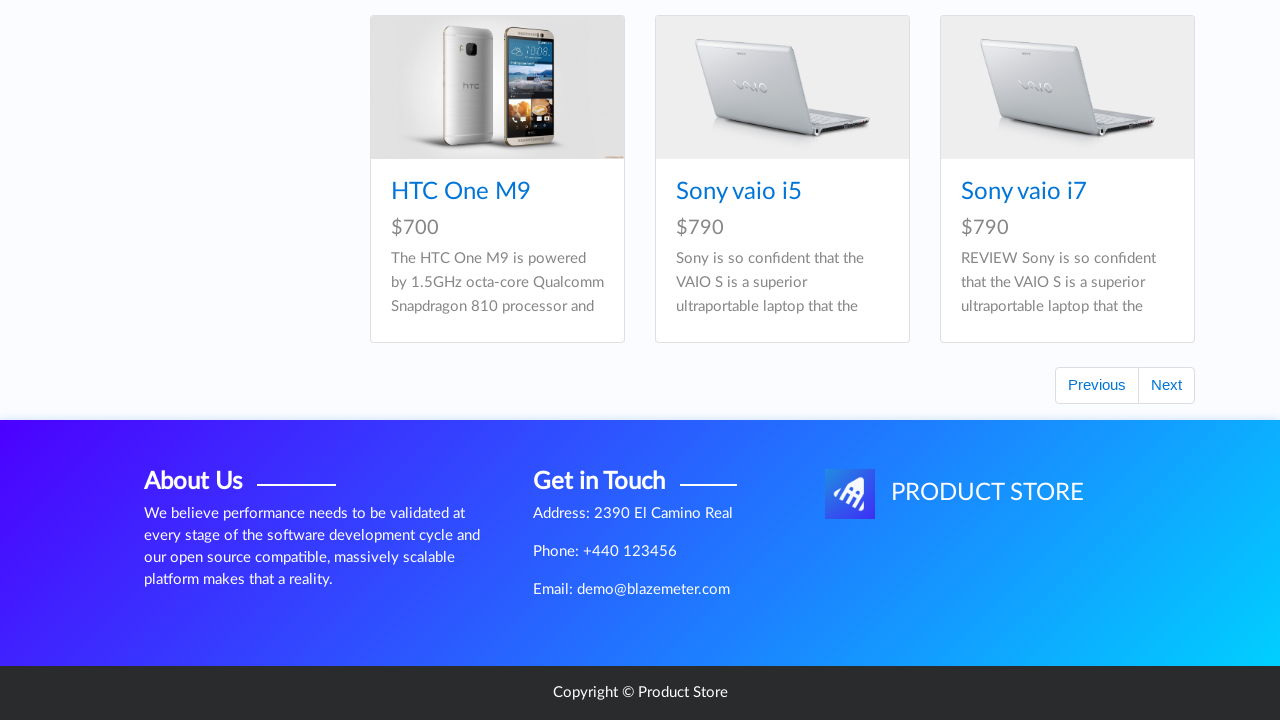

Clicked Next button to go to next page of products at (1166, 385) on #next2
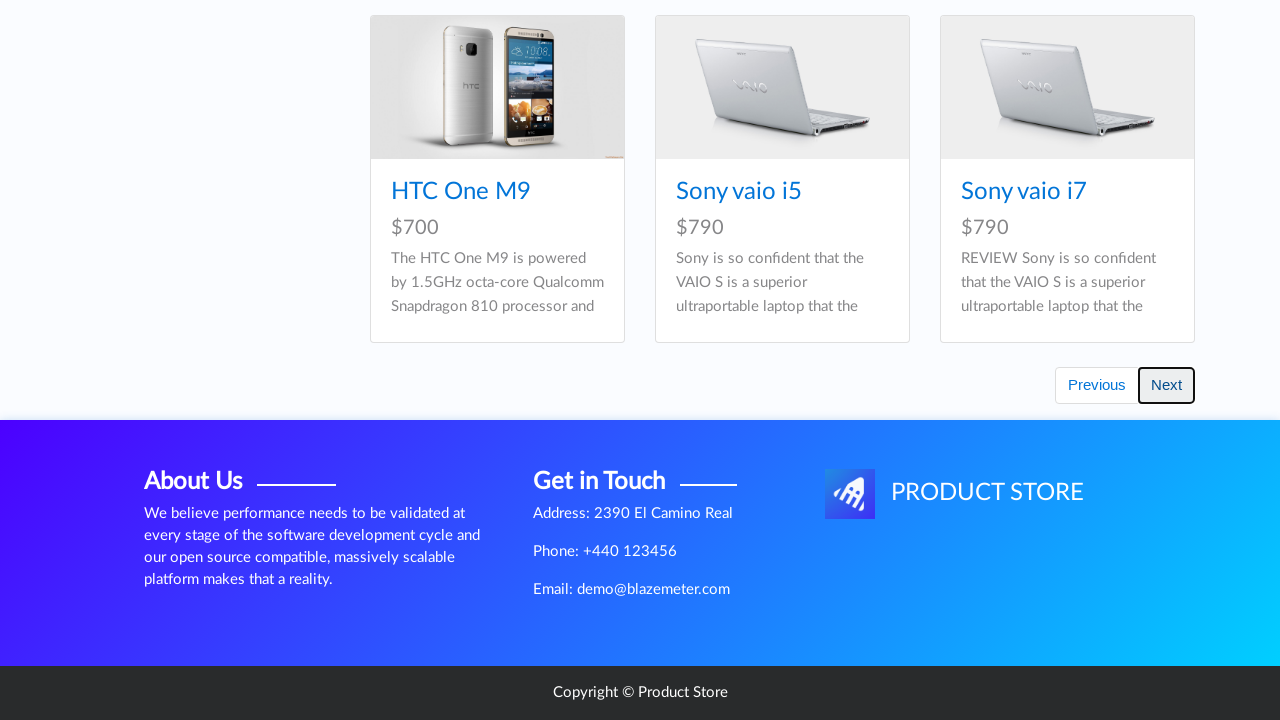

Next page products loaded
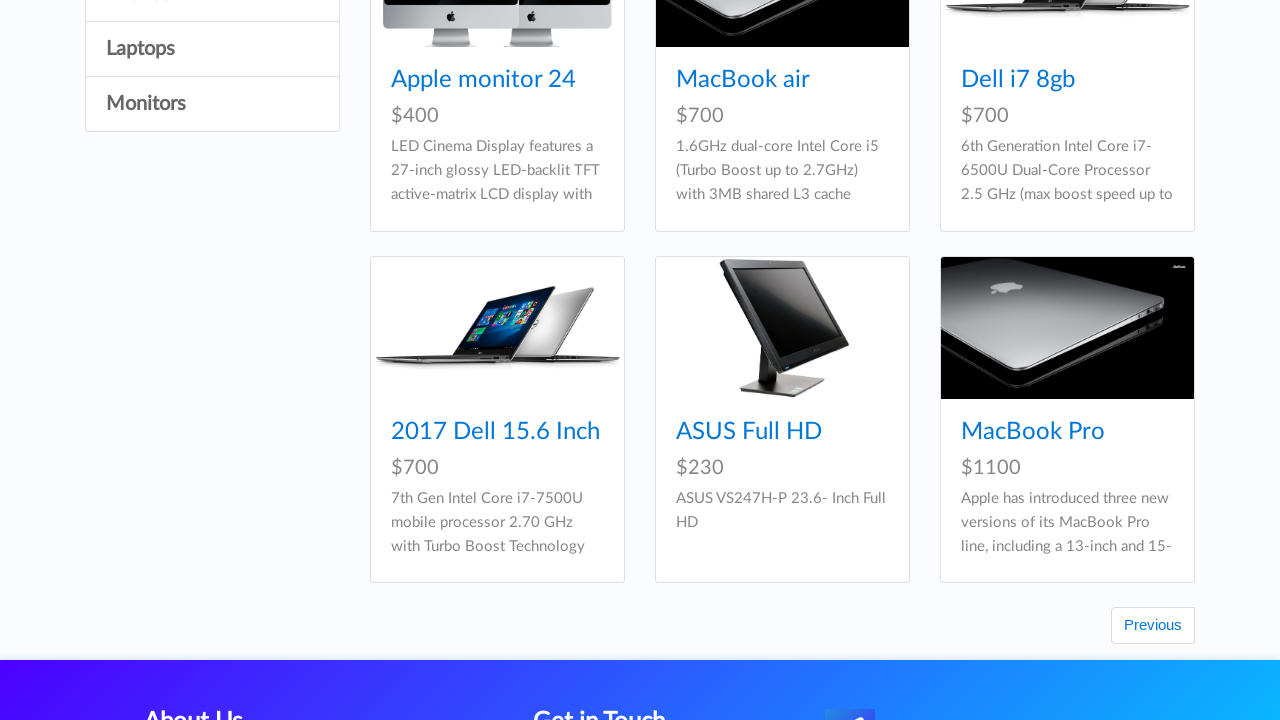

Waited 3 seconds for next page to stabilize
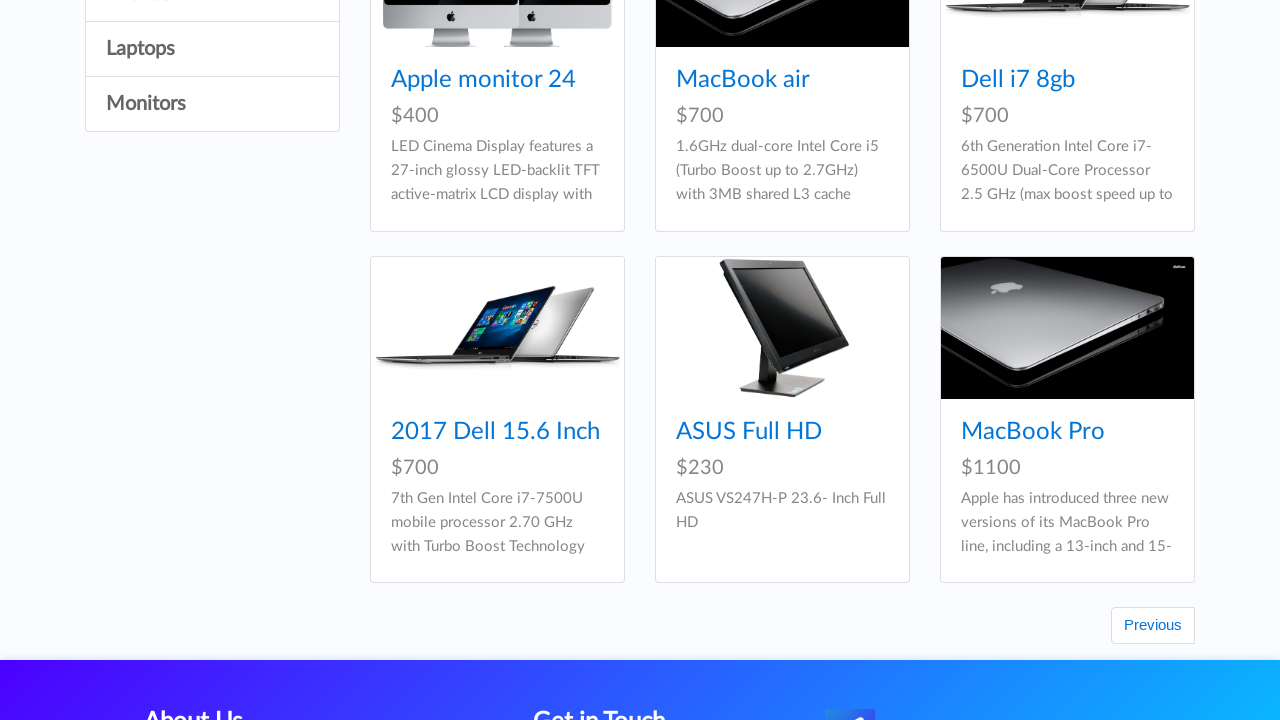

Scrolled Previous button into view
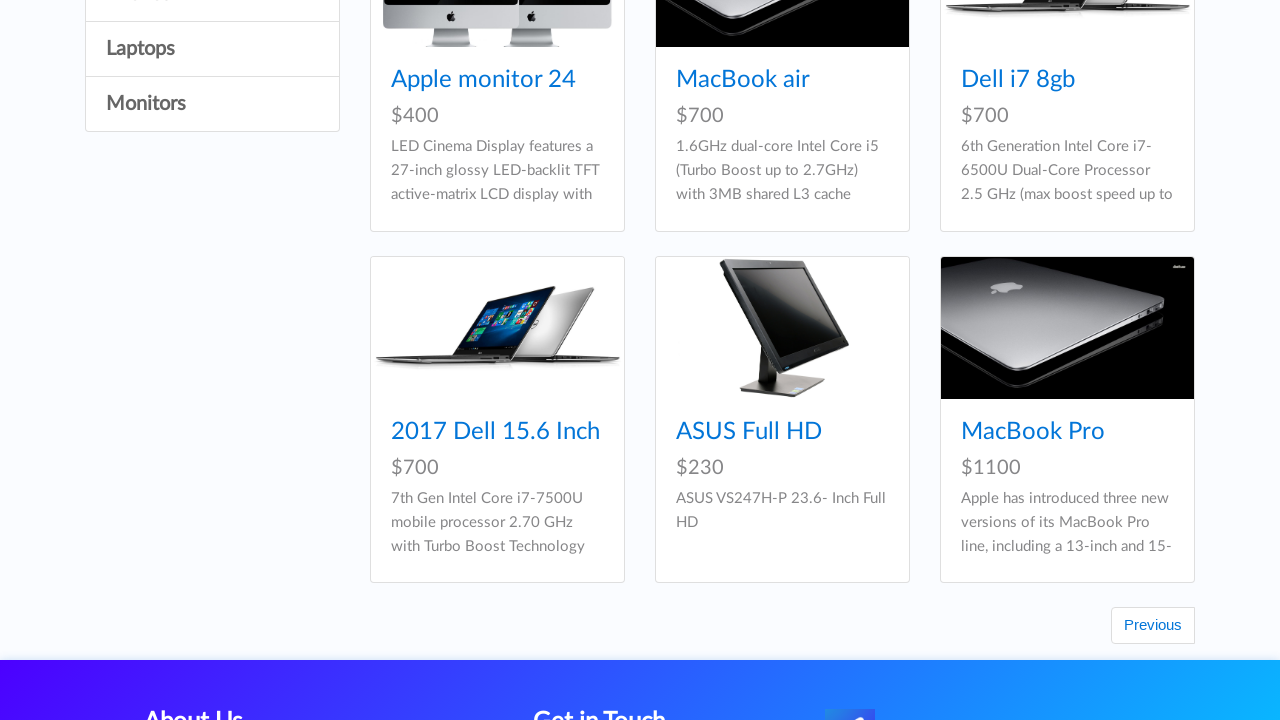

Waited 1 second before clicking Previous button
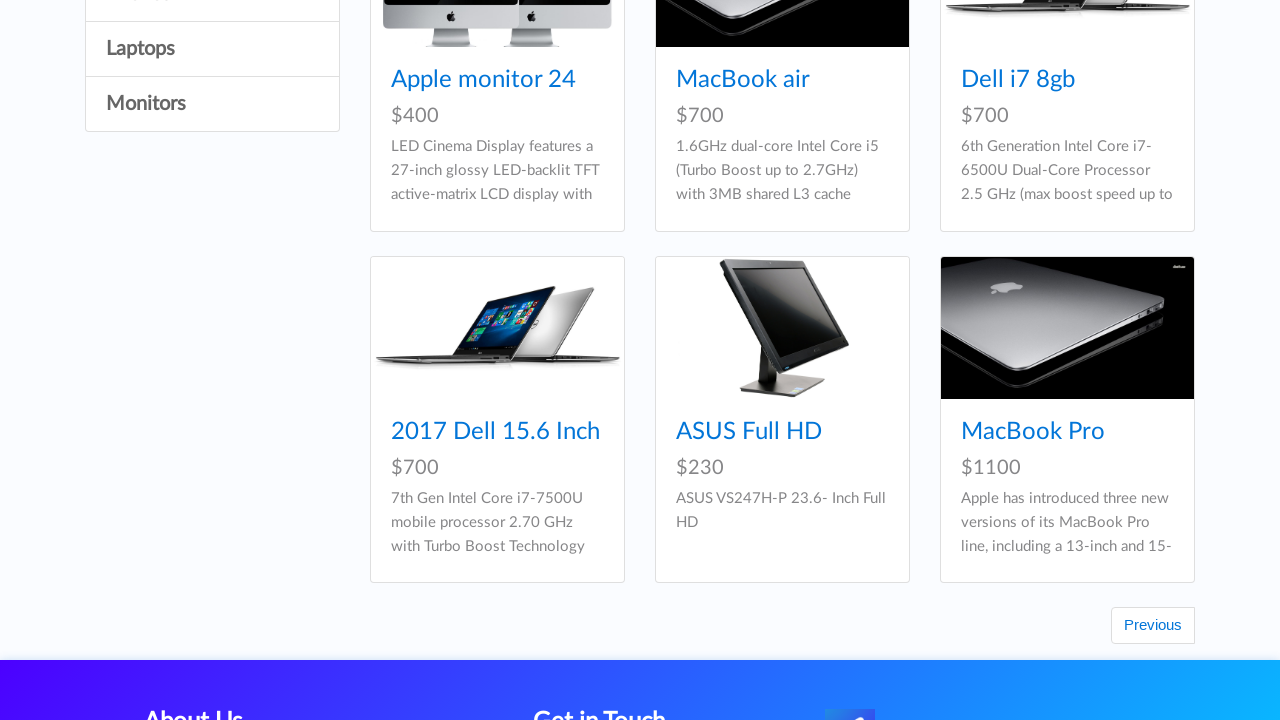

Clicked Previous button to go back to first page at (1153, 626) on #prev2
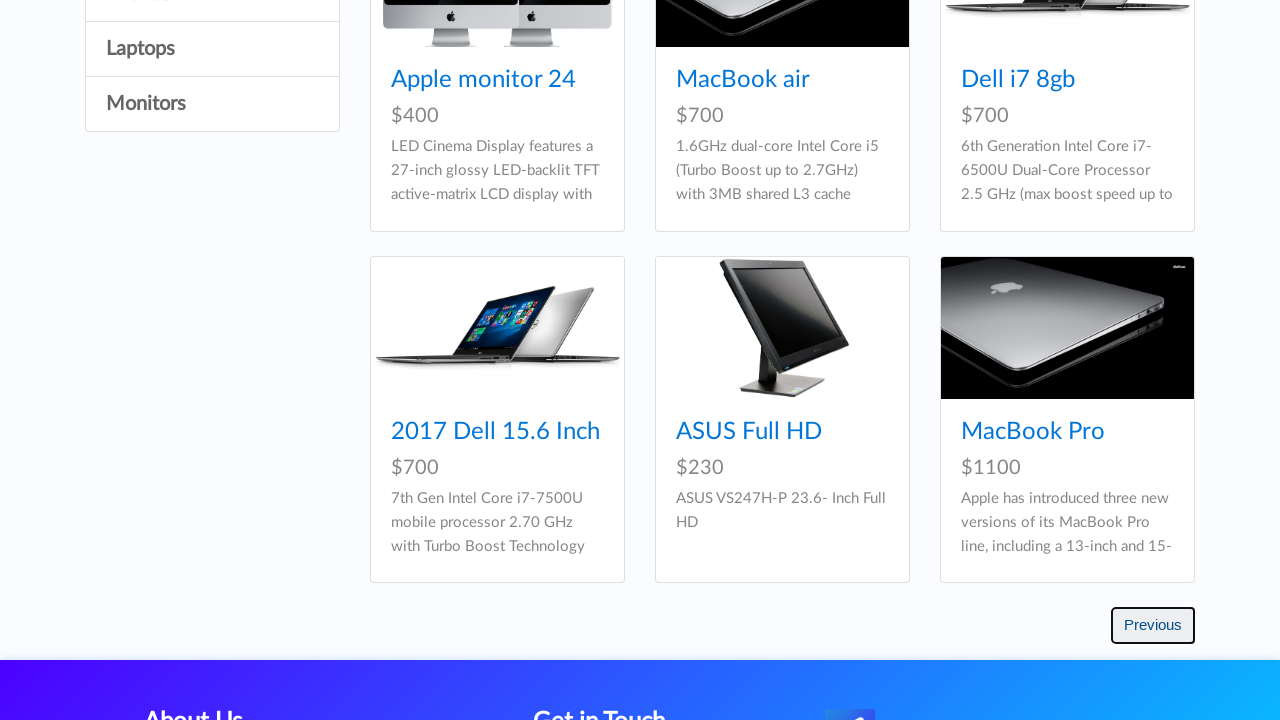

Previous page products loaded successfully
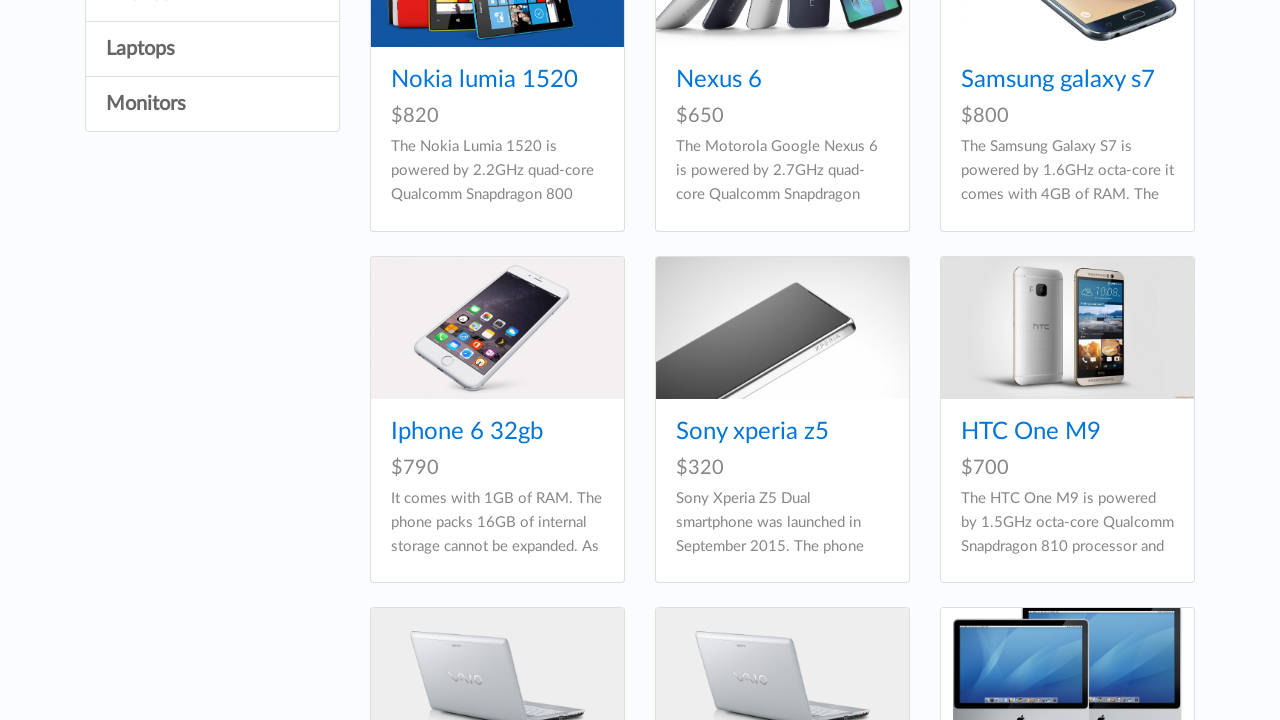

Waited 2 seconds for previous page to stabilize
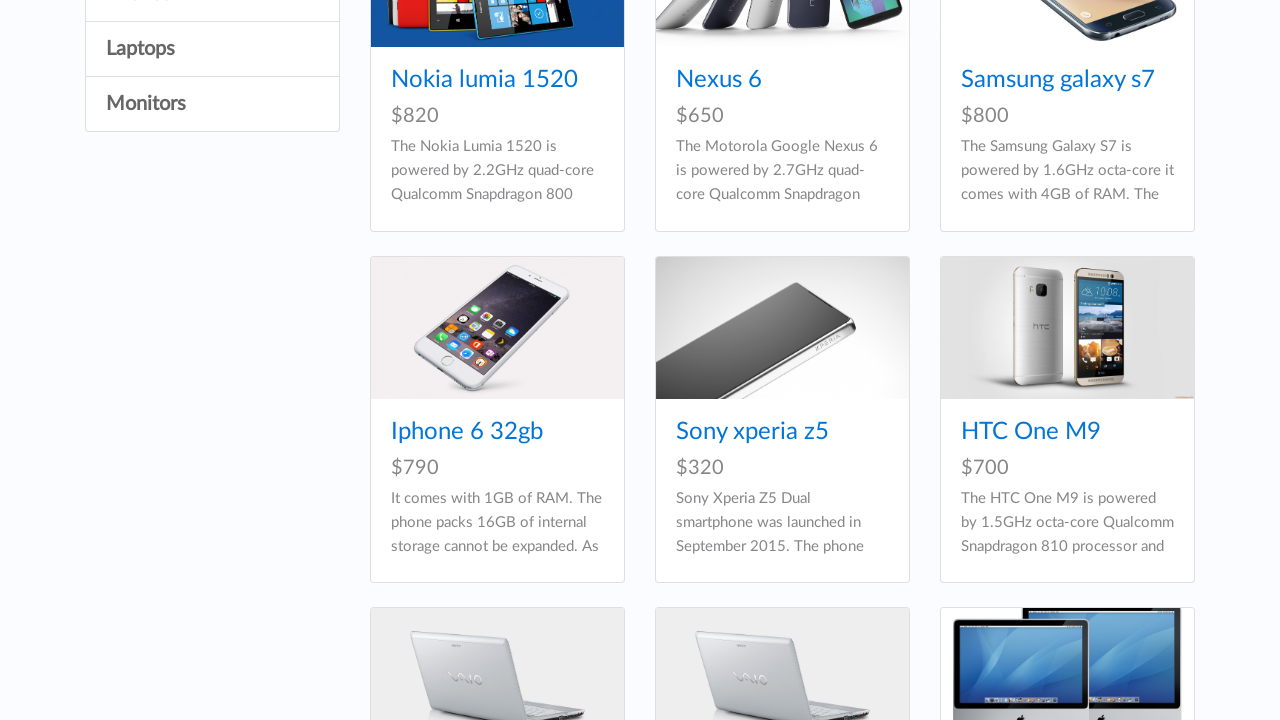

Clicked on Phones category to test pagination at (212, 28) on a:has-text('Phones')
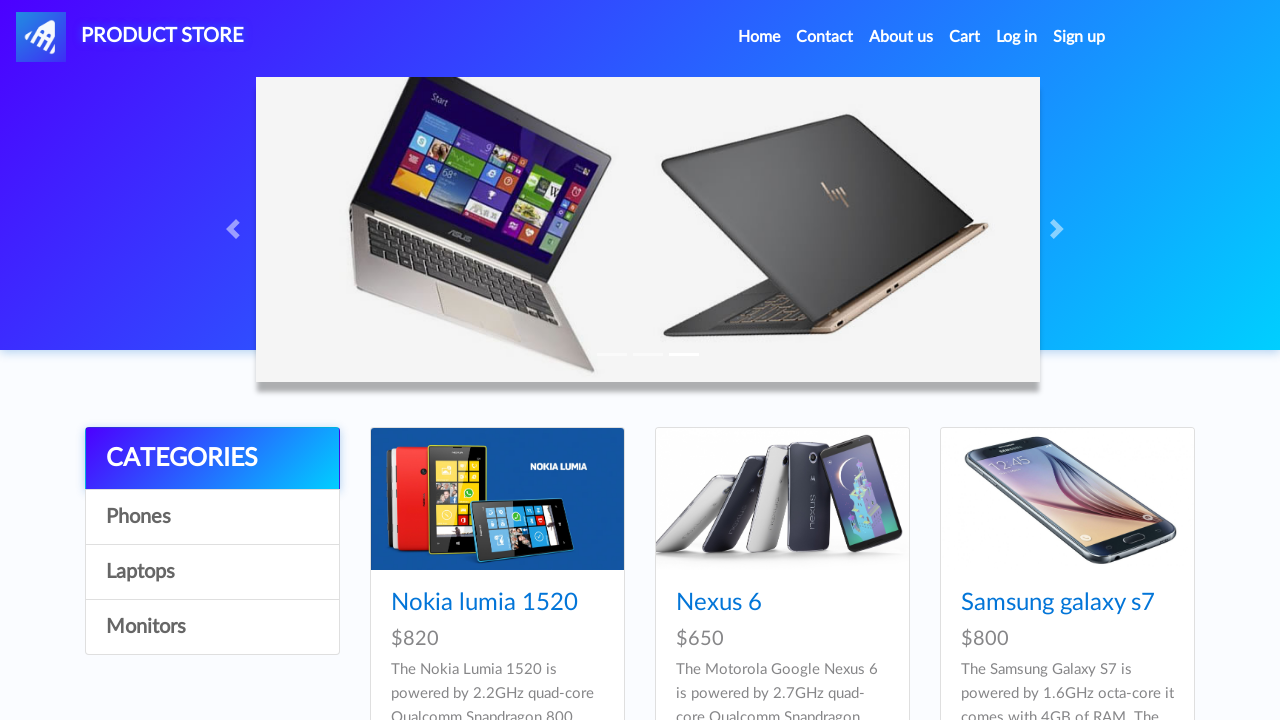

Phones category products loaded for pagination test
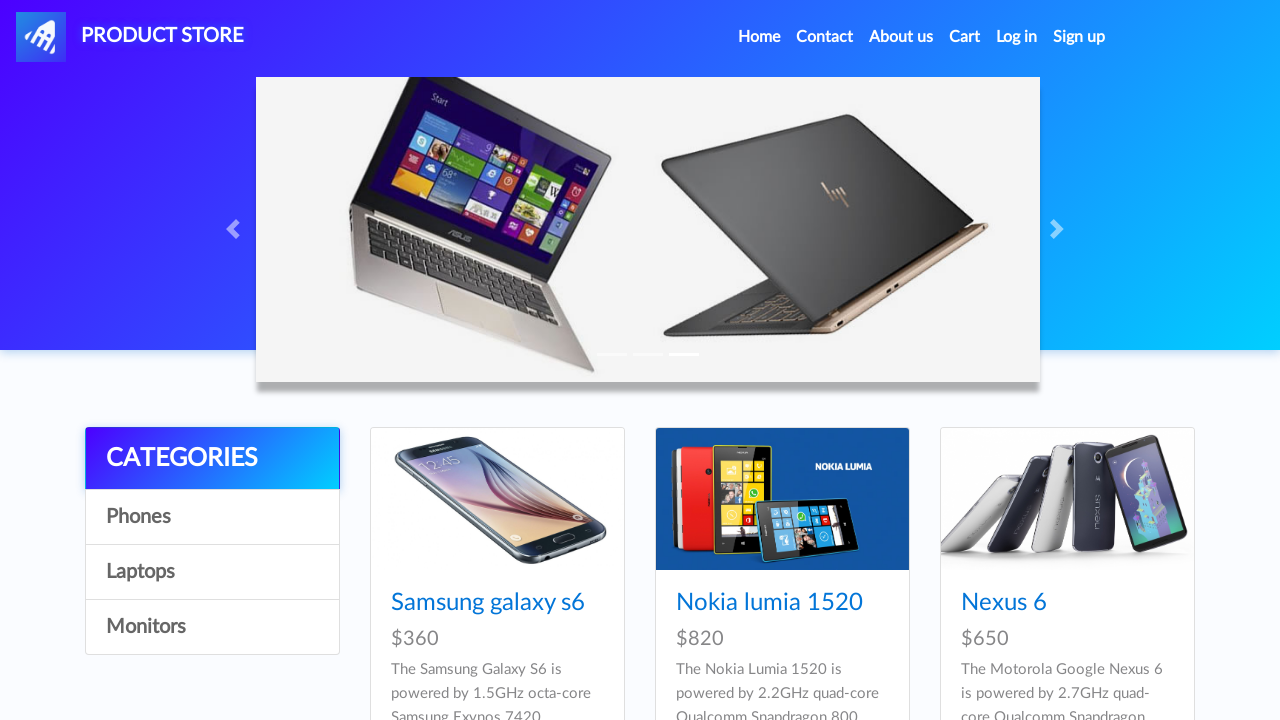

Waited 2 seconds for Phones category page to stabilize
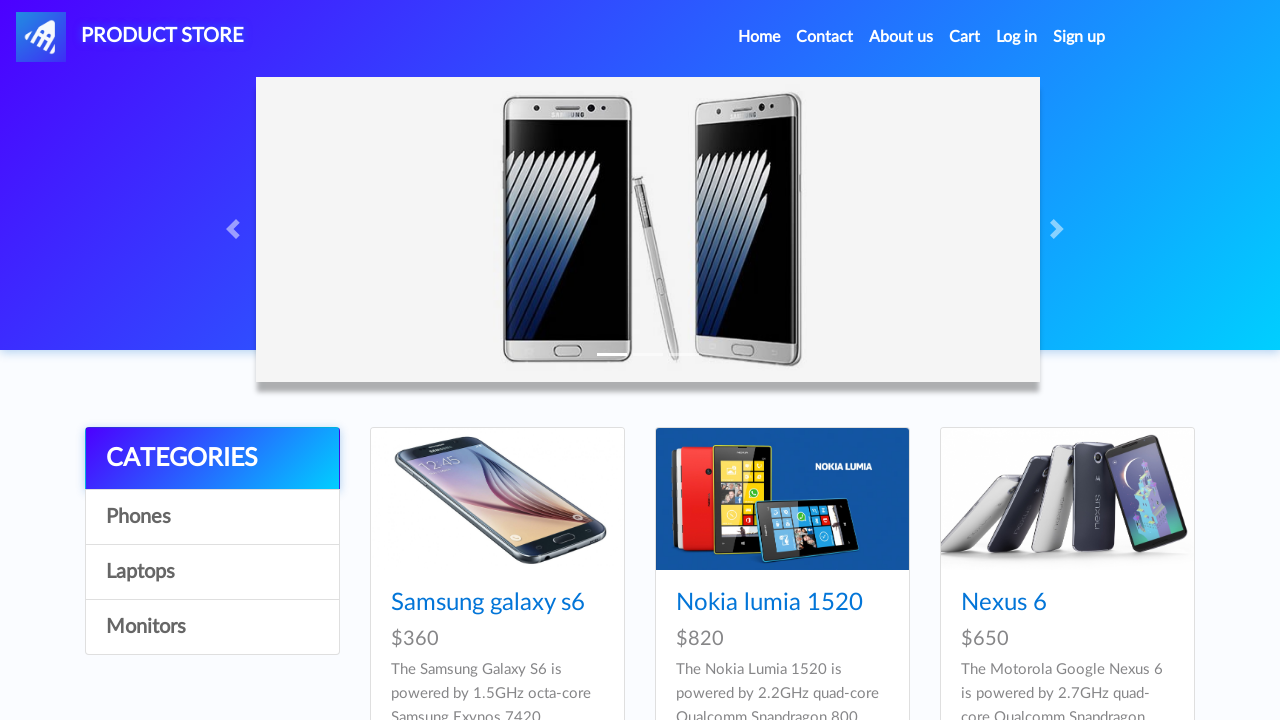

Clicked on Laptops category to test pagination at (212, 572) on a:has-text('Laptops')
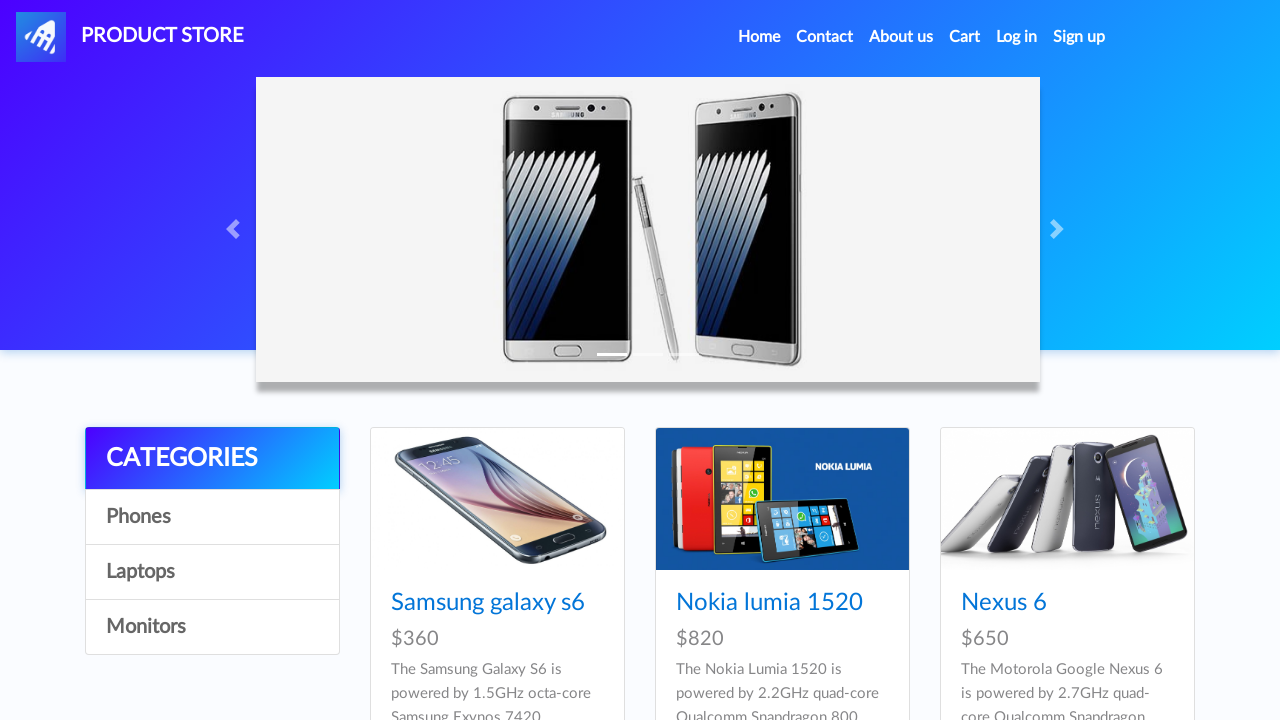

Laptops category products loaded for pagination test
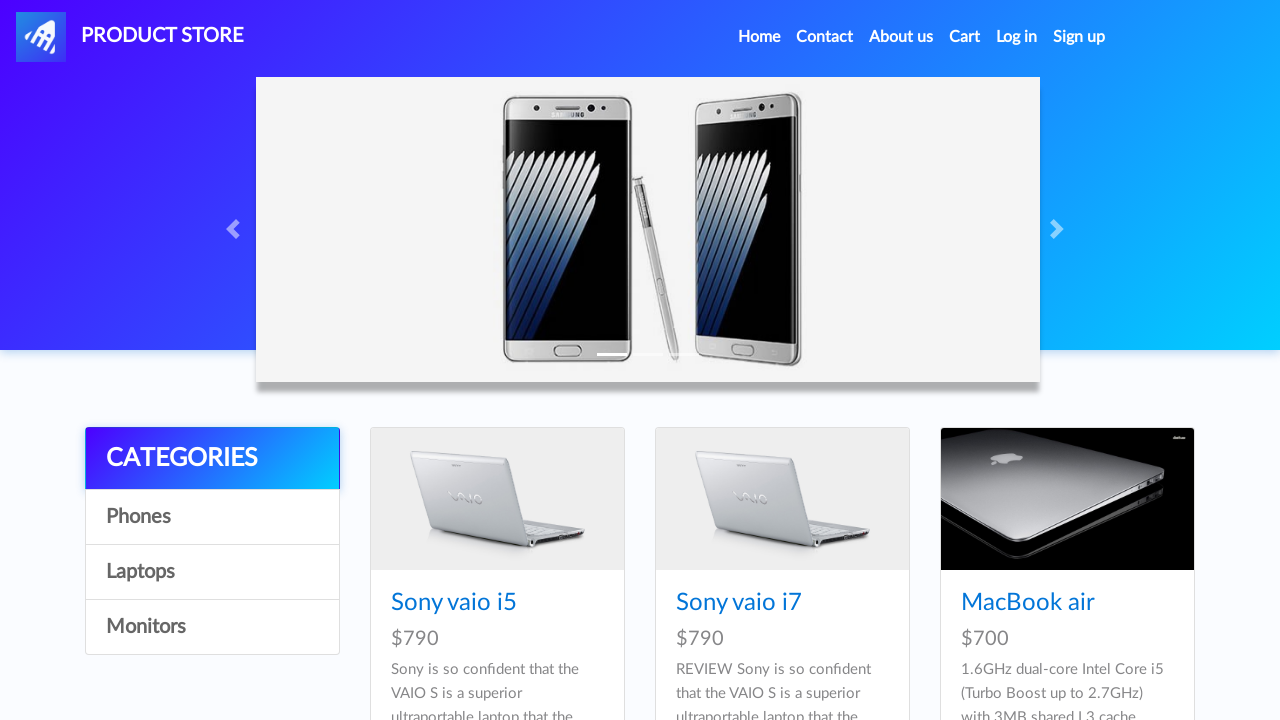

Waited 2 seconds for Laptops category page to stabilize
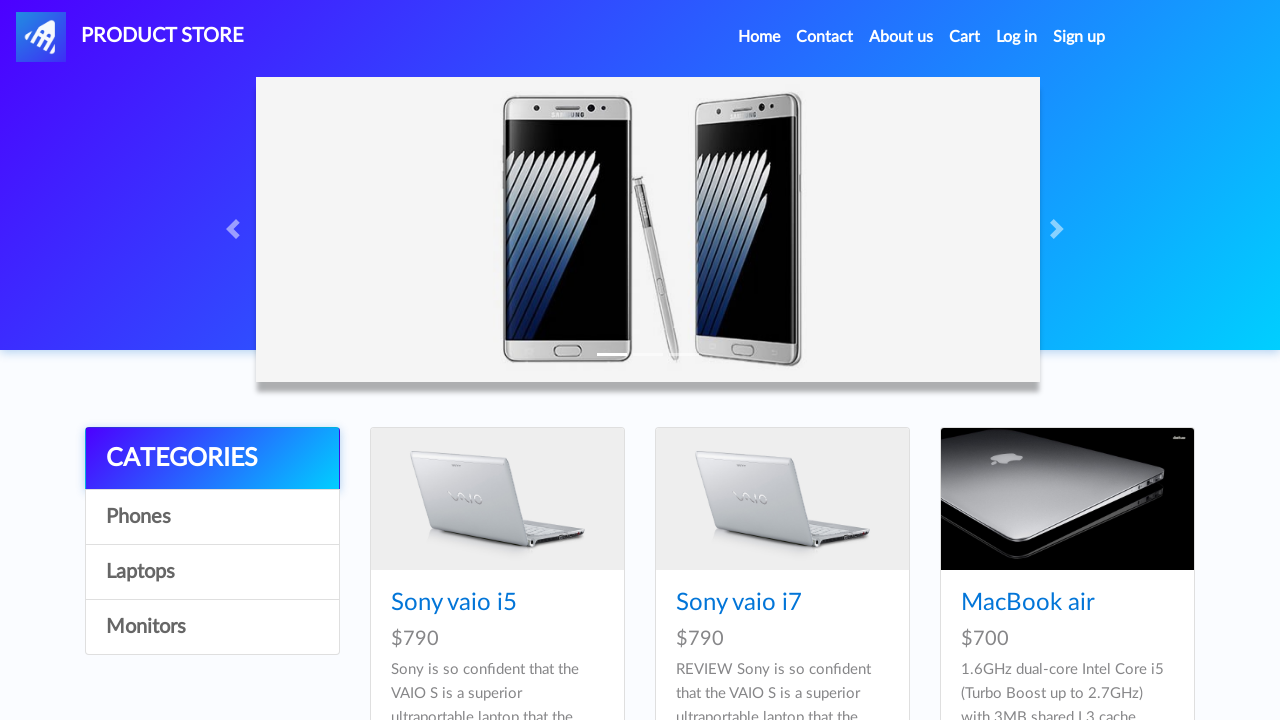

Clicked on Monitors category to test pagination at (212, 627) on a:has-text('Monitors')
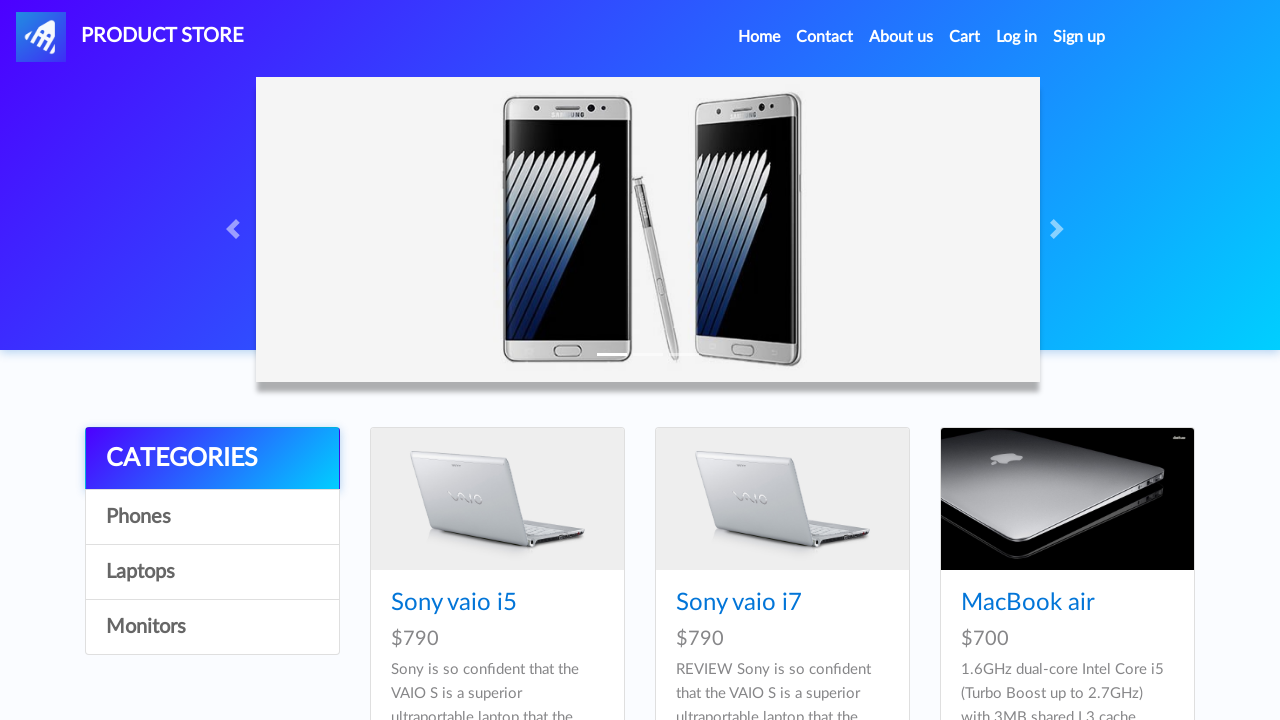

Monitors category products loaded for pagination test
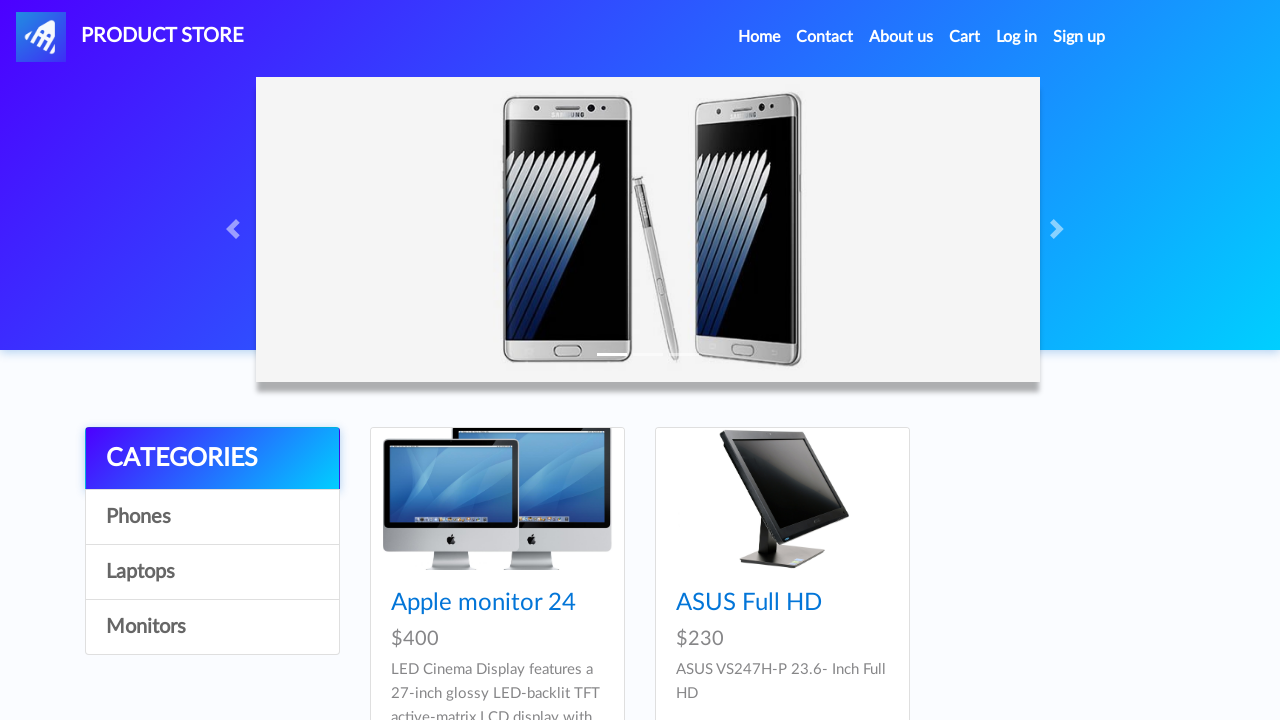

Waited 2 seconds for Monitors category page to stabilize
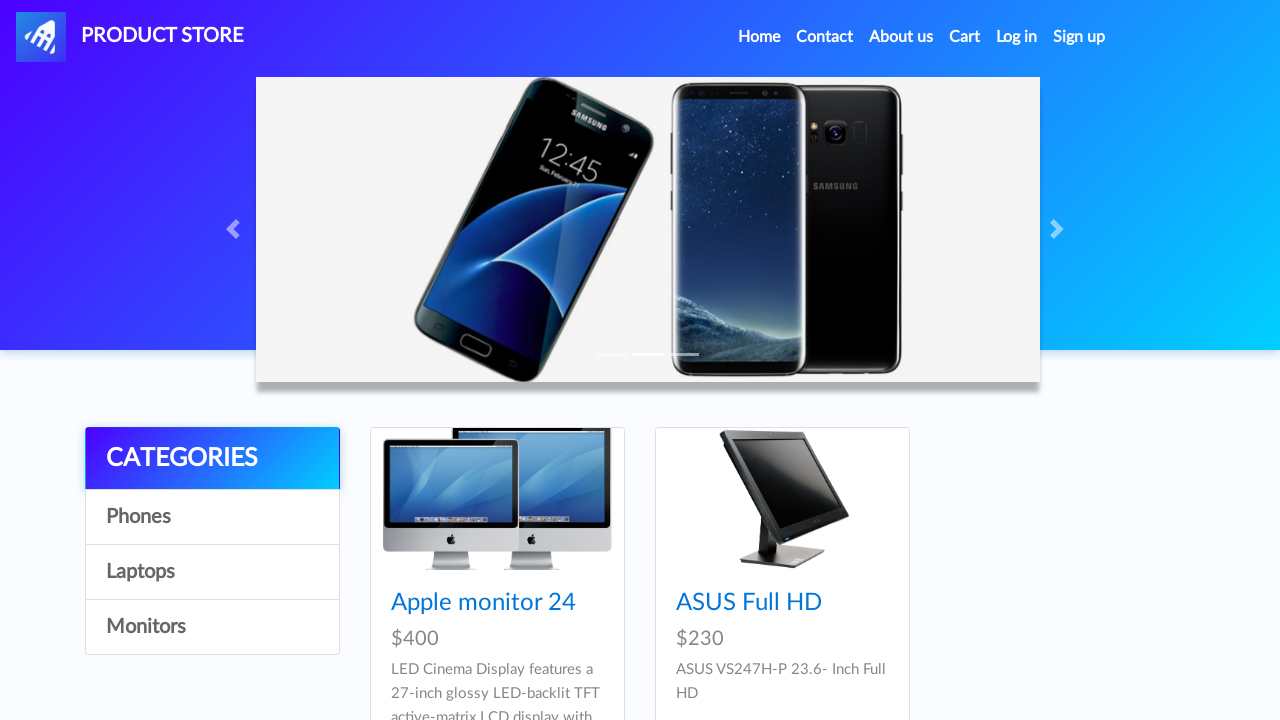

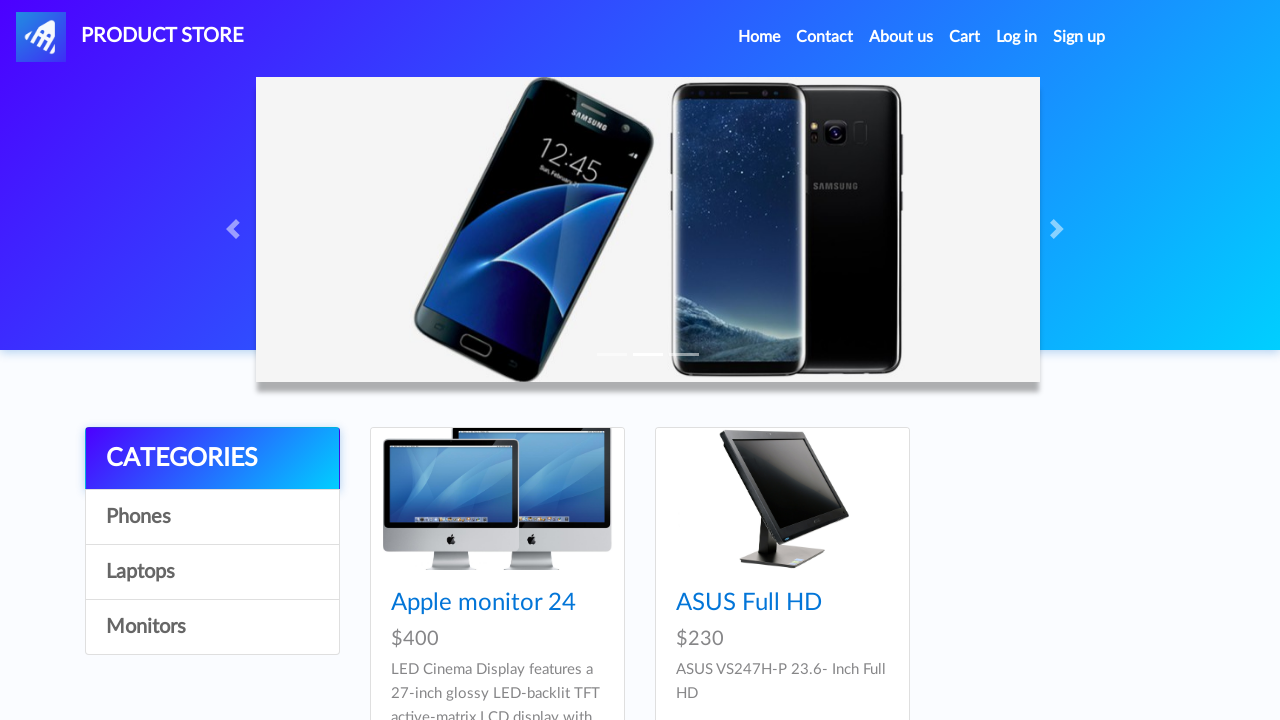